Tests login form validation by submitting incorrect credentials and verifying the error message is displayed

Starting URL: http://www.rahulshettyacademy.com/loginpagePractise

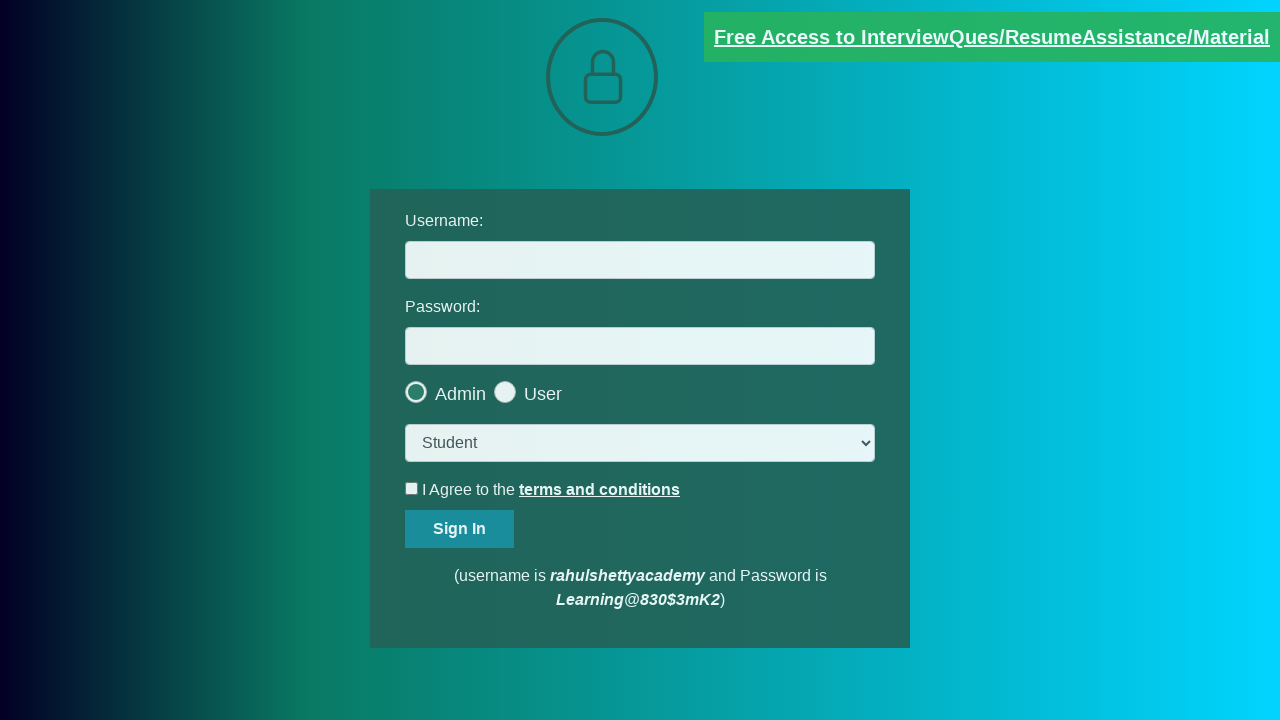

Verified page title is 'LoginPage Practise | Rahul Shetty Academy'
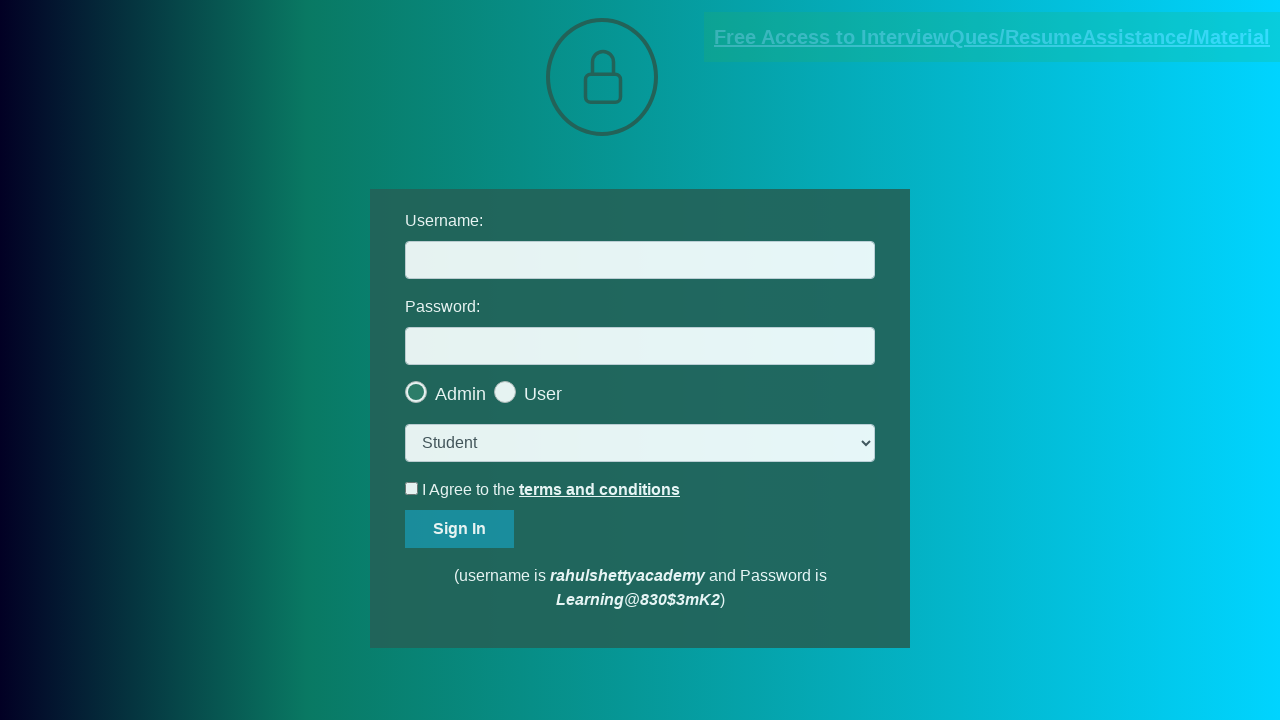

Filled username field with 'Joe' on input#username
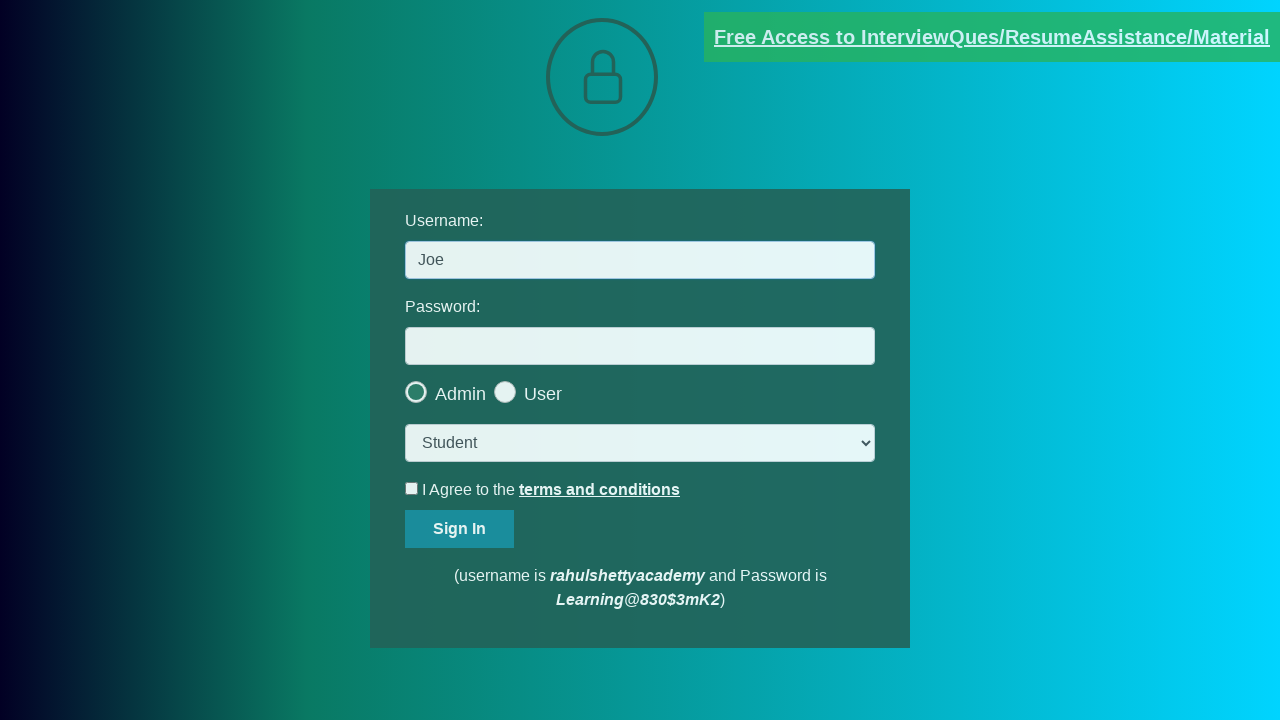

Filled password field with 'My Password' on input#password
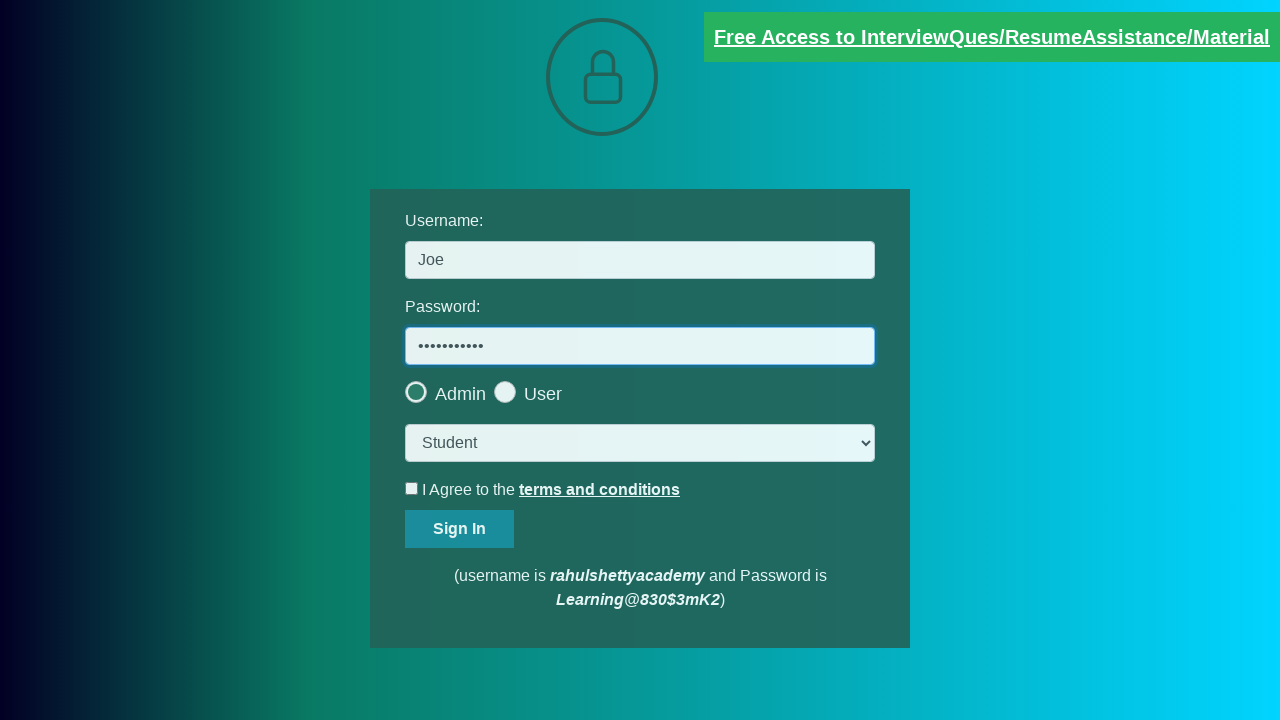

Checked the terms and conditions checkbox at (412, 488) on input#terms
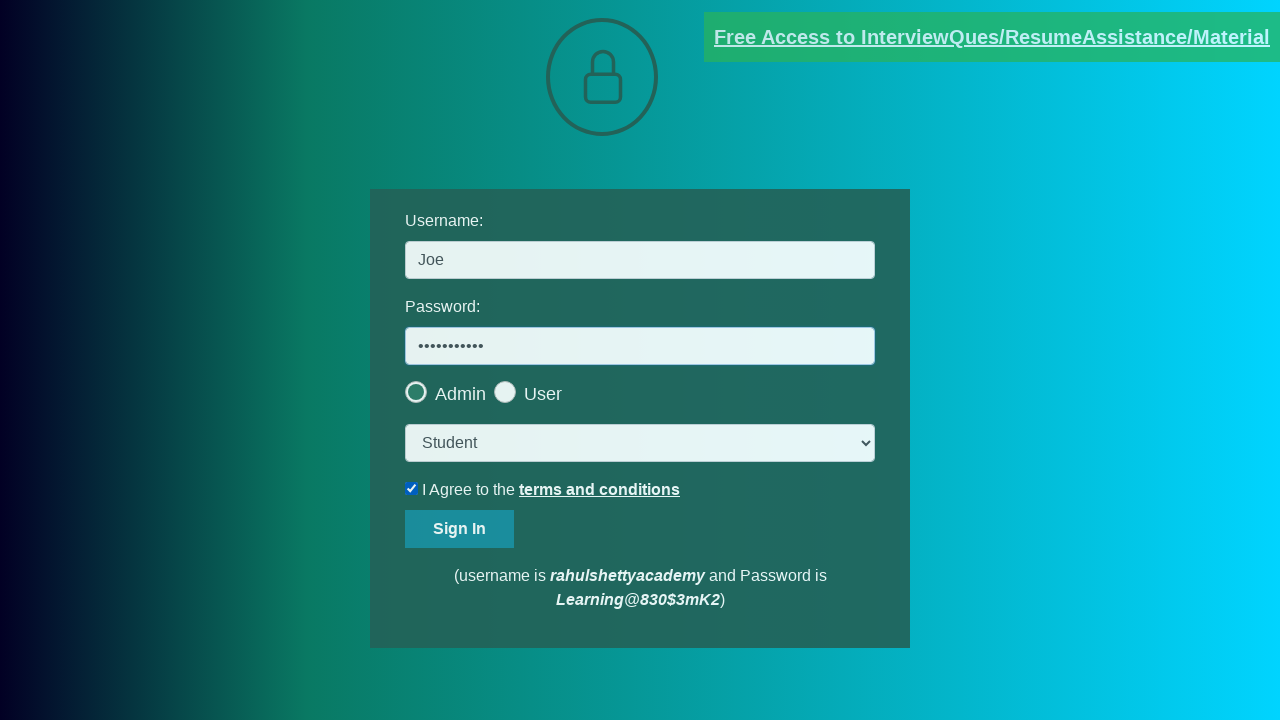

Clicked the Sign In button with invalid credentials at (460, 529) on input#signInBtn
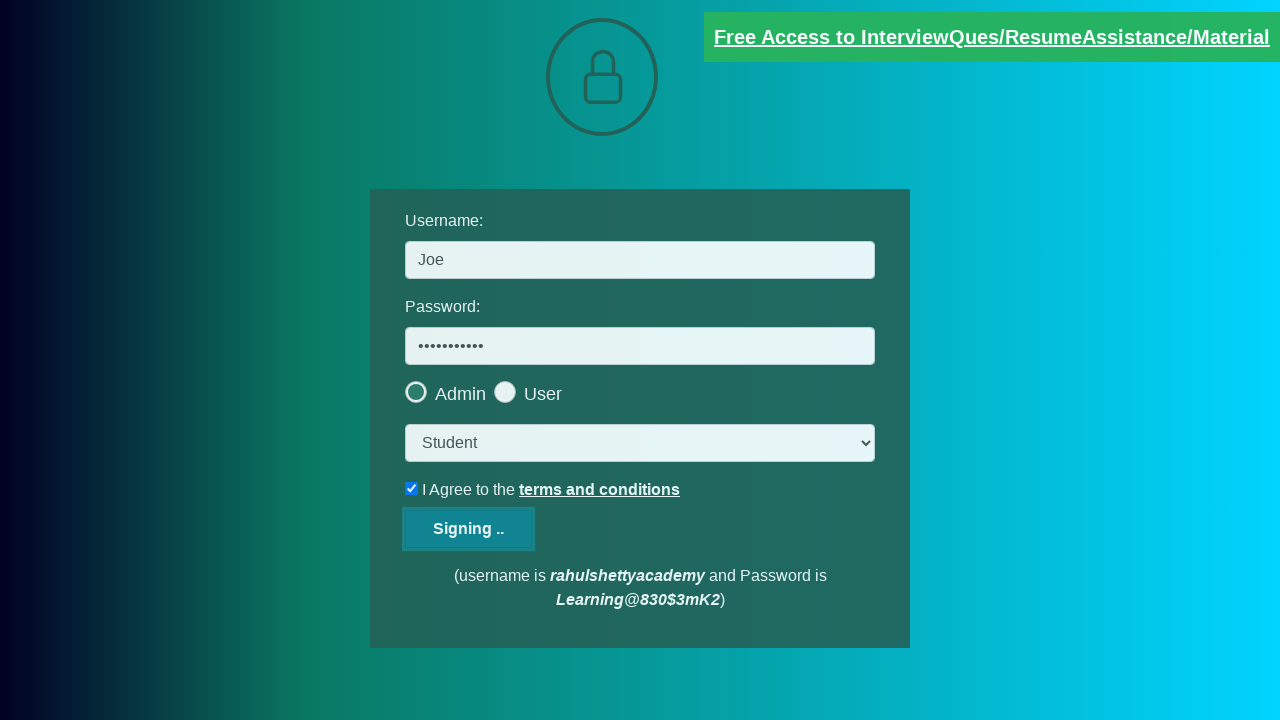

Verified error message 'Incorrect username/password.' is displayed
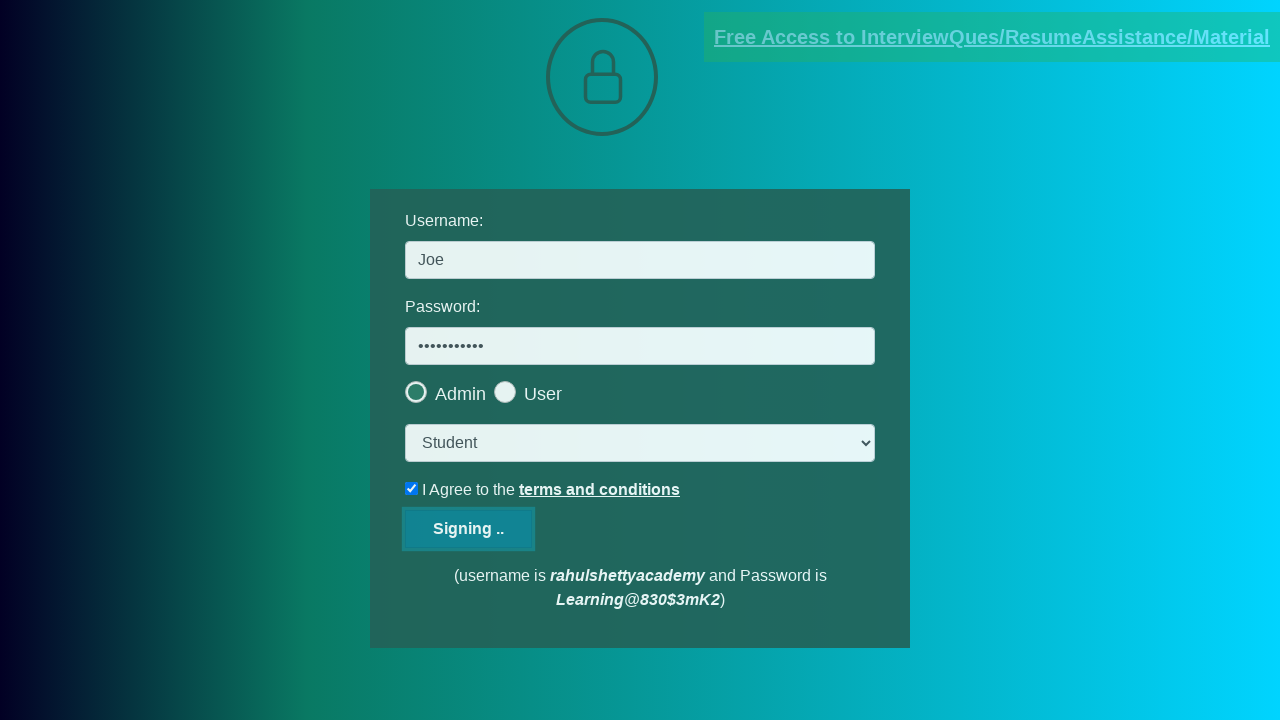

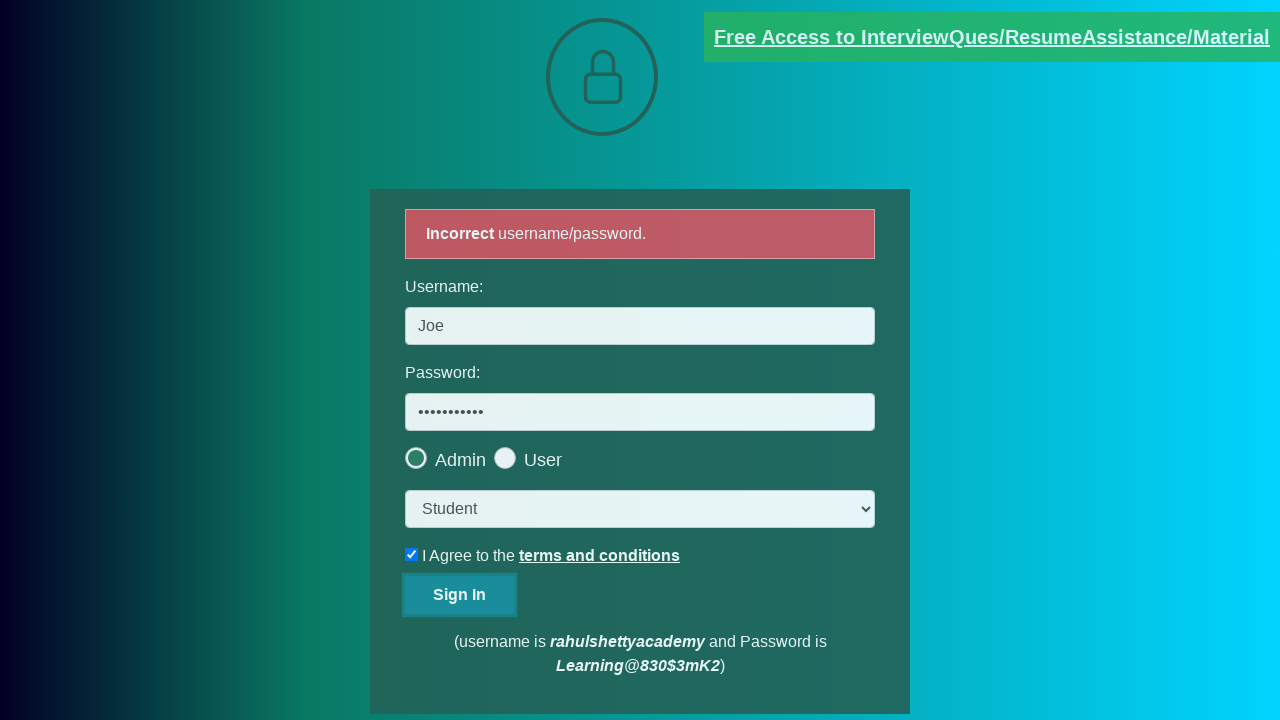